Tests JavaScript confirm alert handling by clicking a button to trigger a confirm dialog, then accepting the alert by clicking OK

Starting URL: https://v1.training-support.net/selenium/javascript-alerts

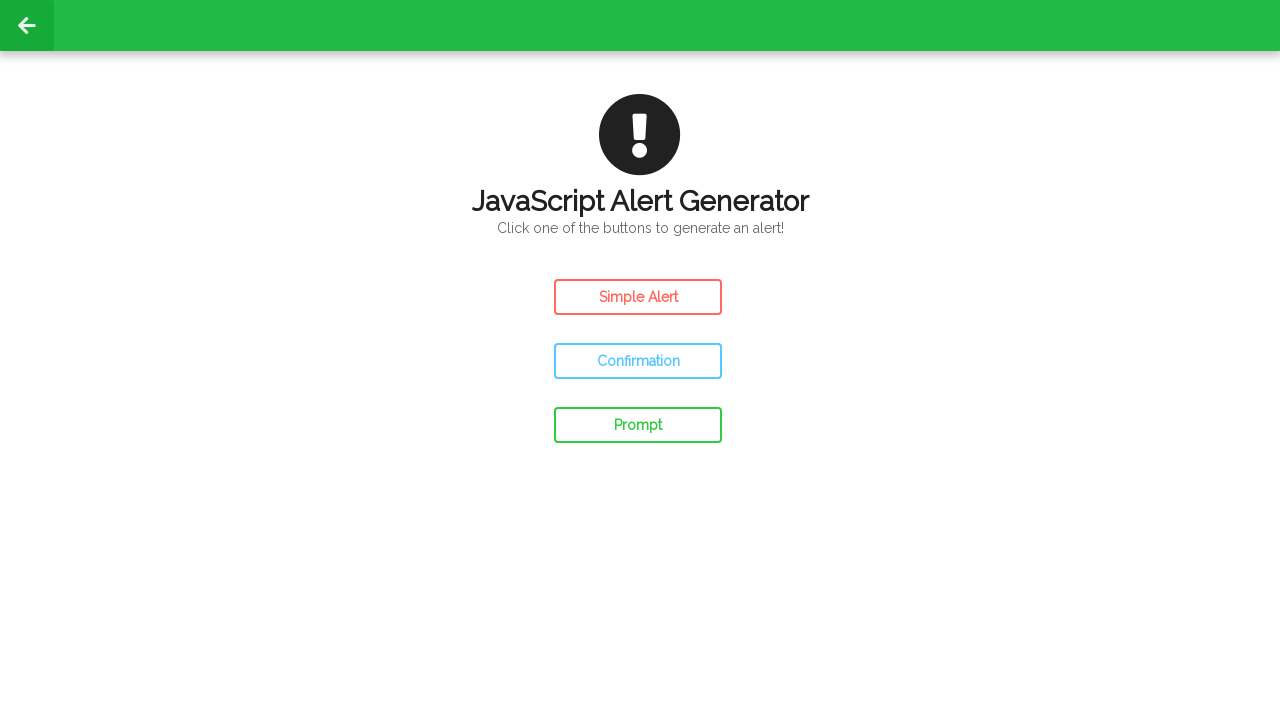

Clicked confirm button to trigger JavaScript confirm dialog at (638, 361) on #confirm
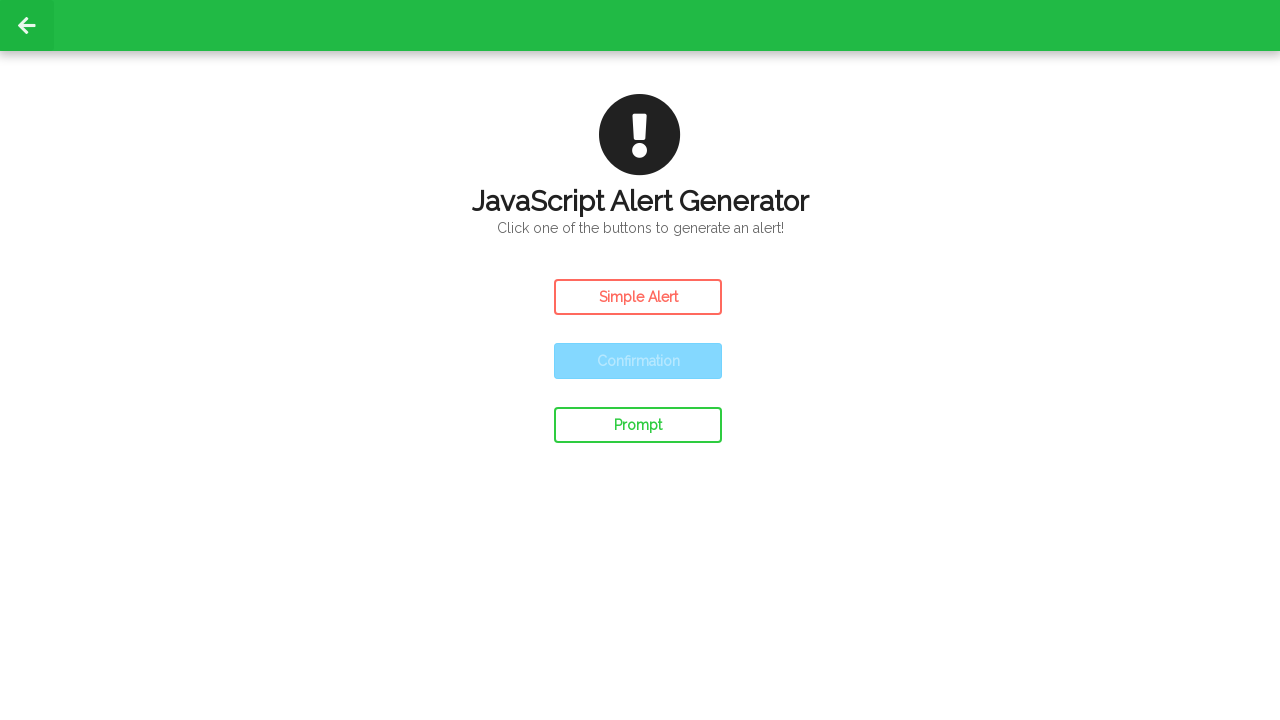

Set up dialog handler to accept confirm dialog
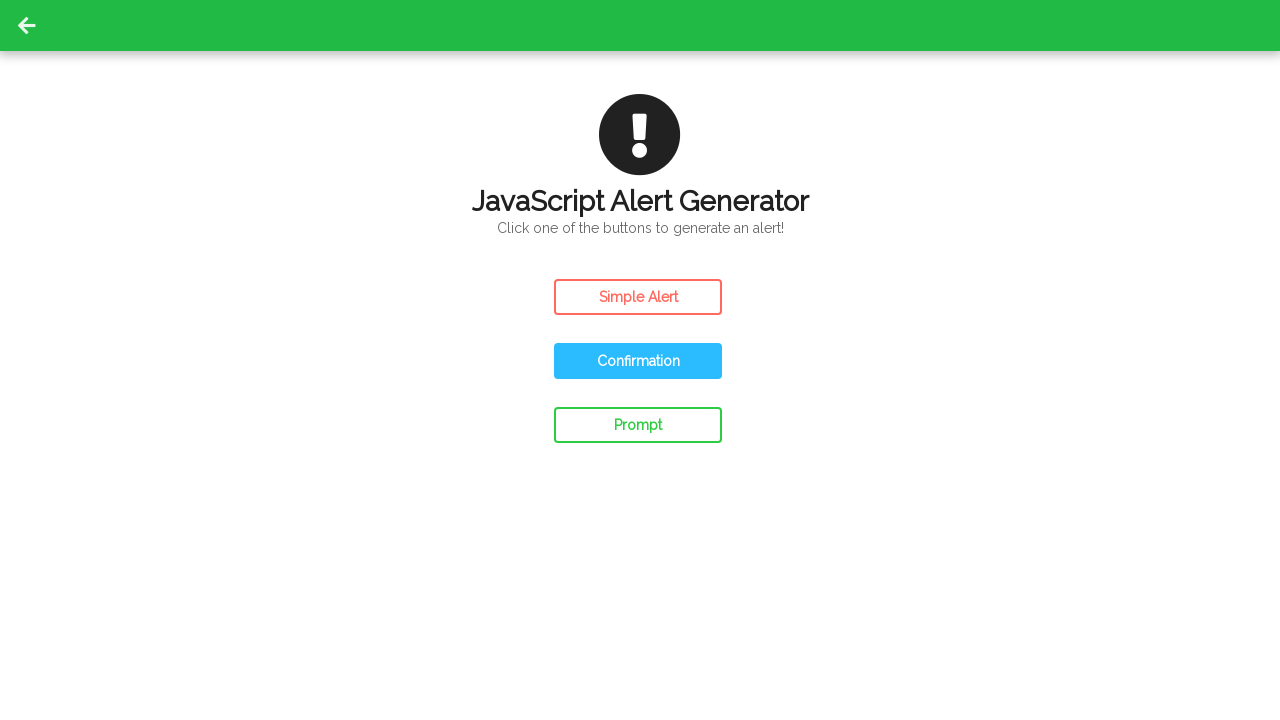

Set up one-time dialog handler to accept confirm alert
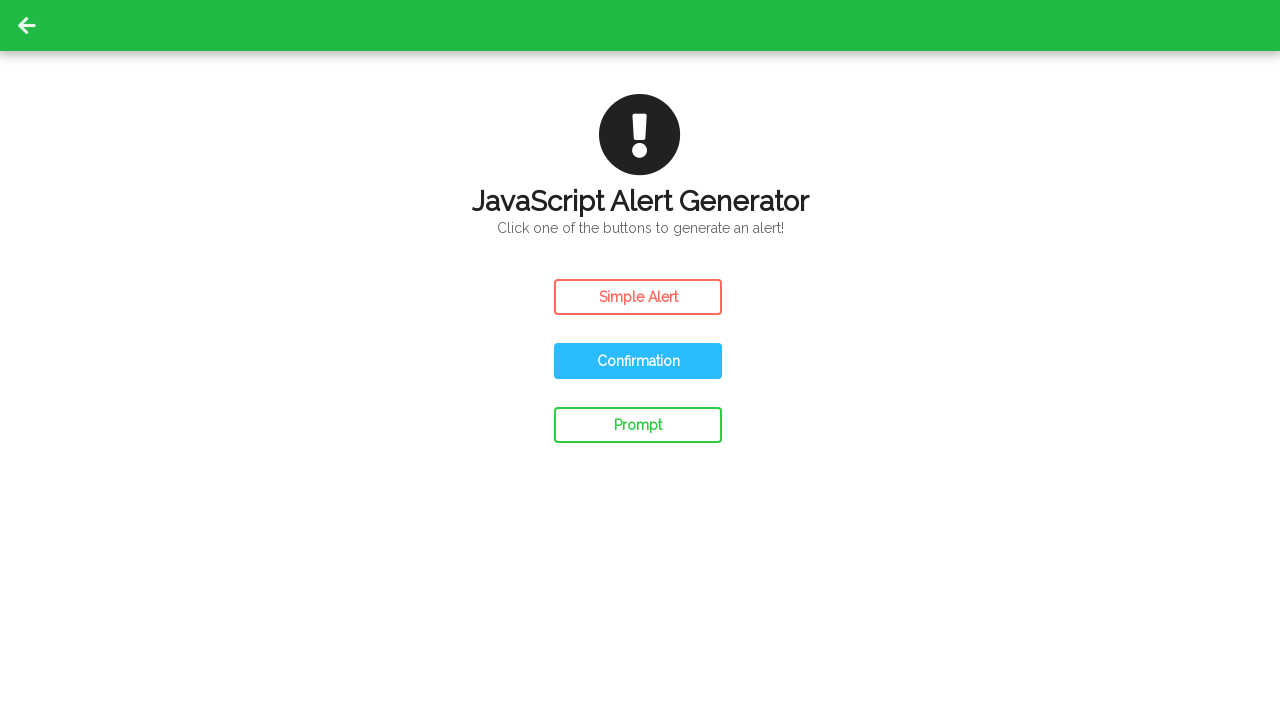

Clicked confirm button to trigger the confirm dialog at (638, 361) on #confirm
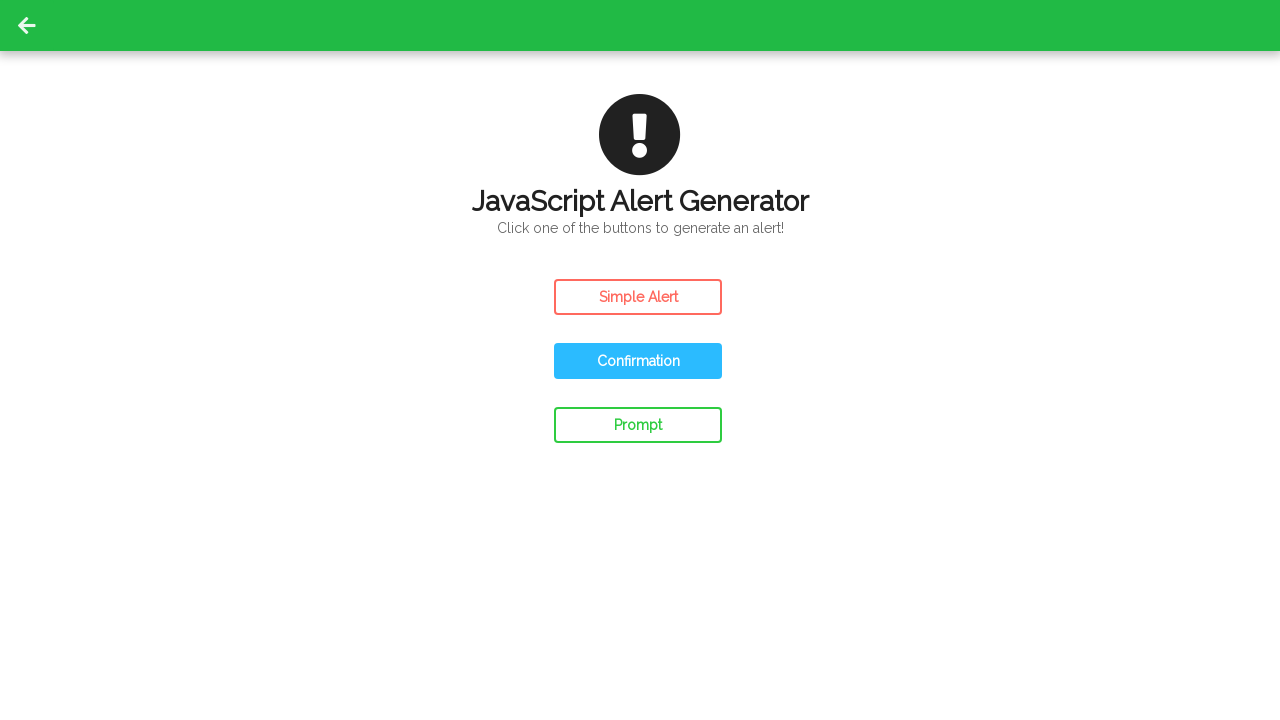

Waited for page to process confirm dialog acceptance
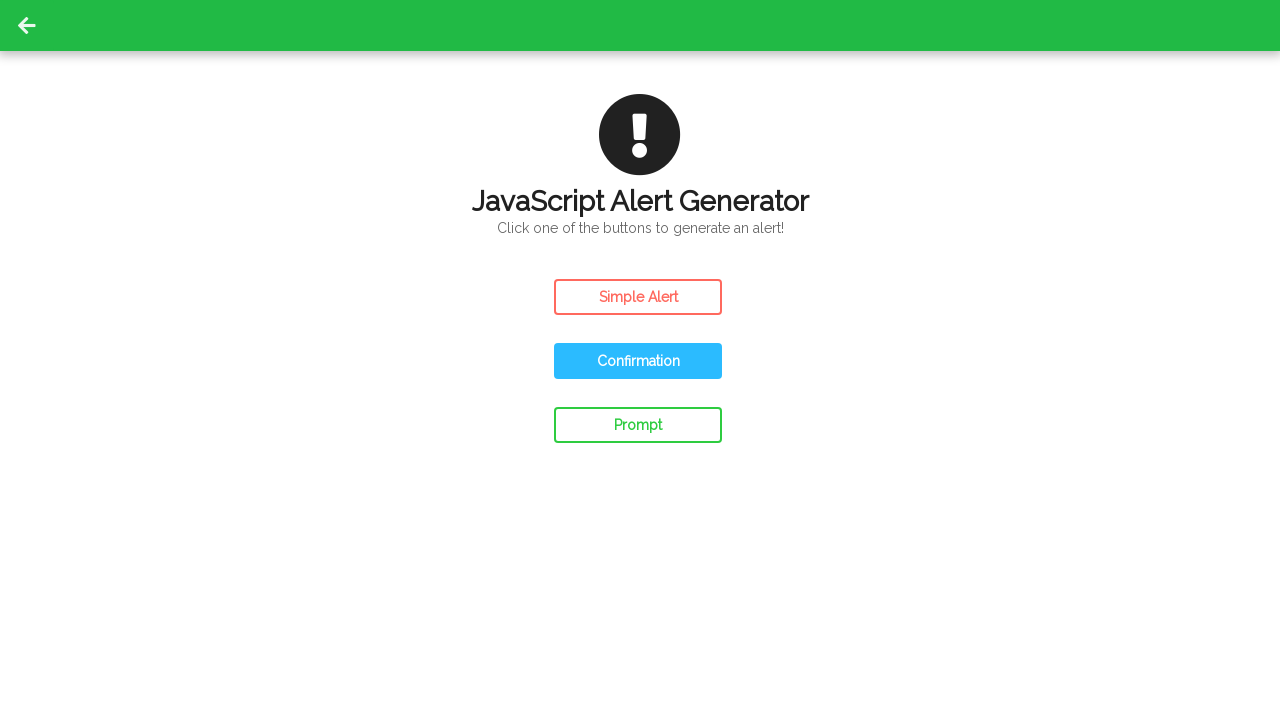

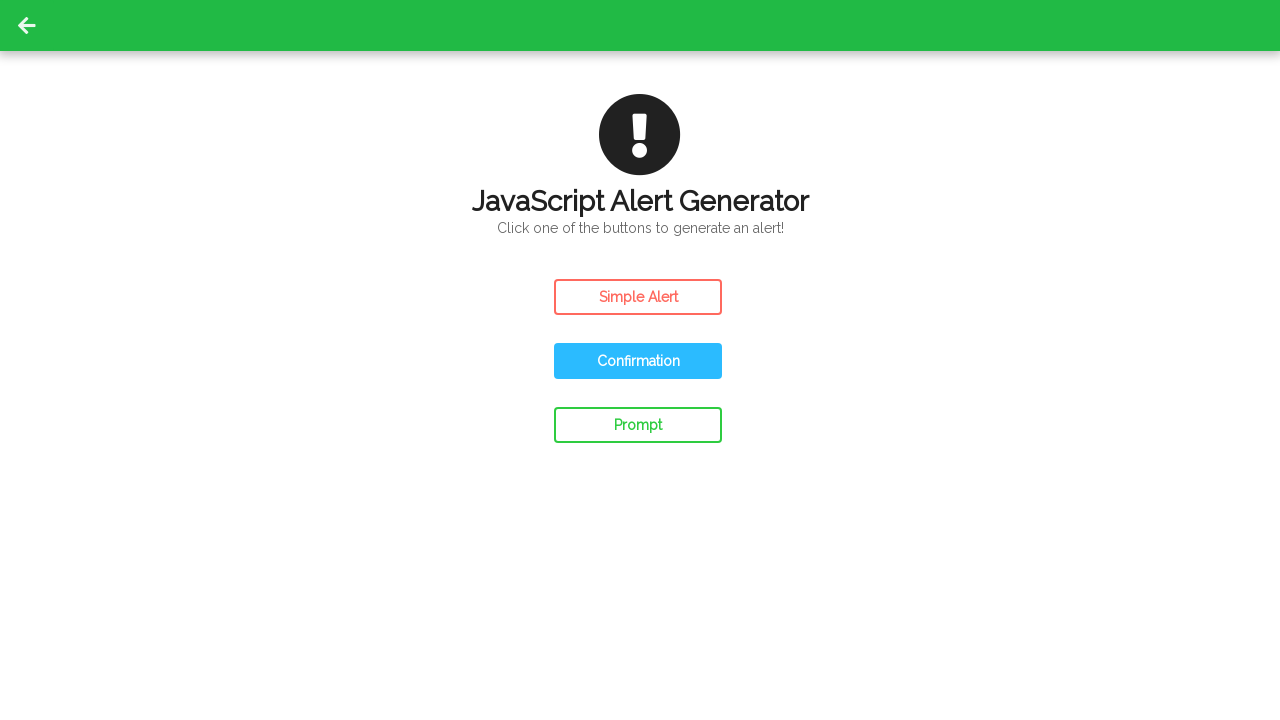